Opens the Bewakoof e-commerce website, retrieves the page title and current URL for verification, and maximizes the browser window.

Starting URL: https://www.bewakoof.com/

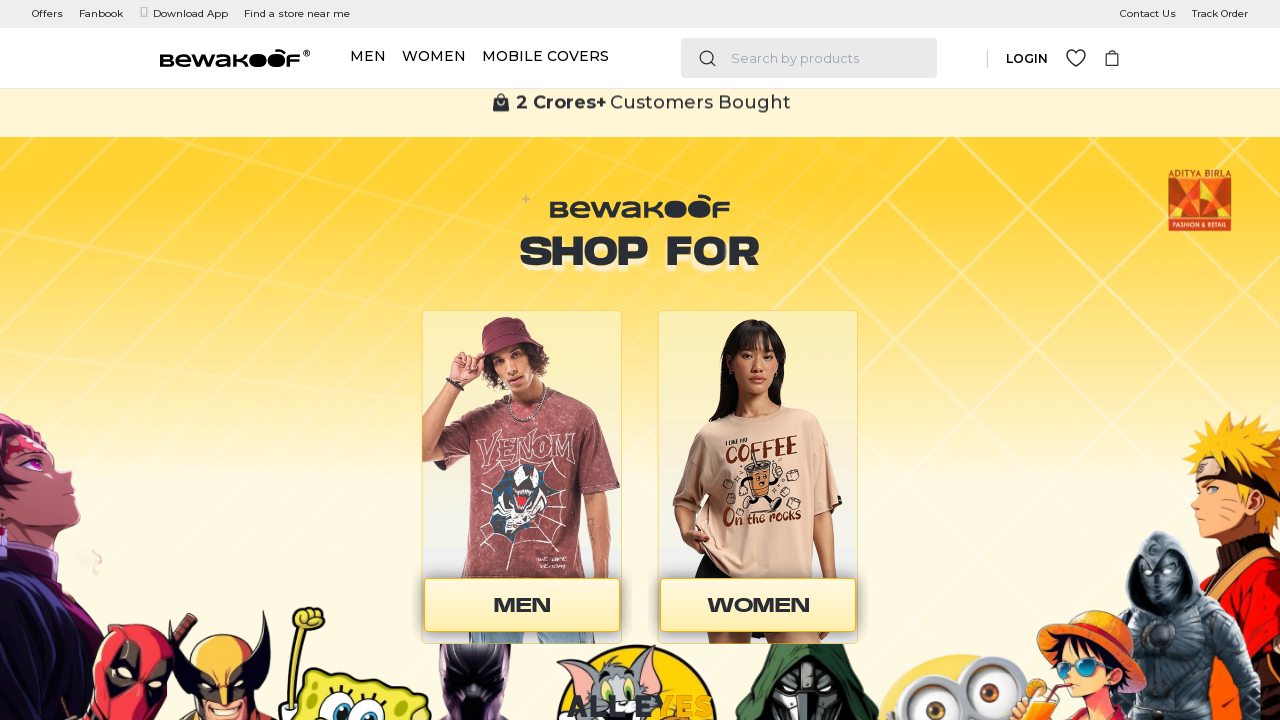

Retrieved page title
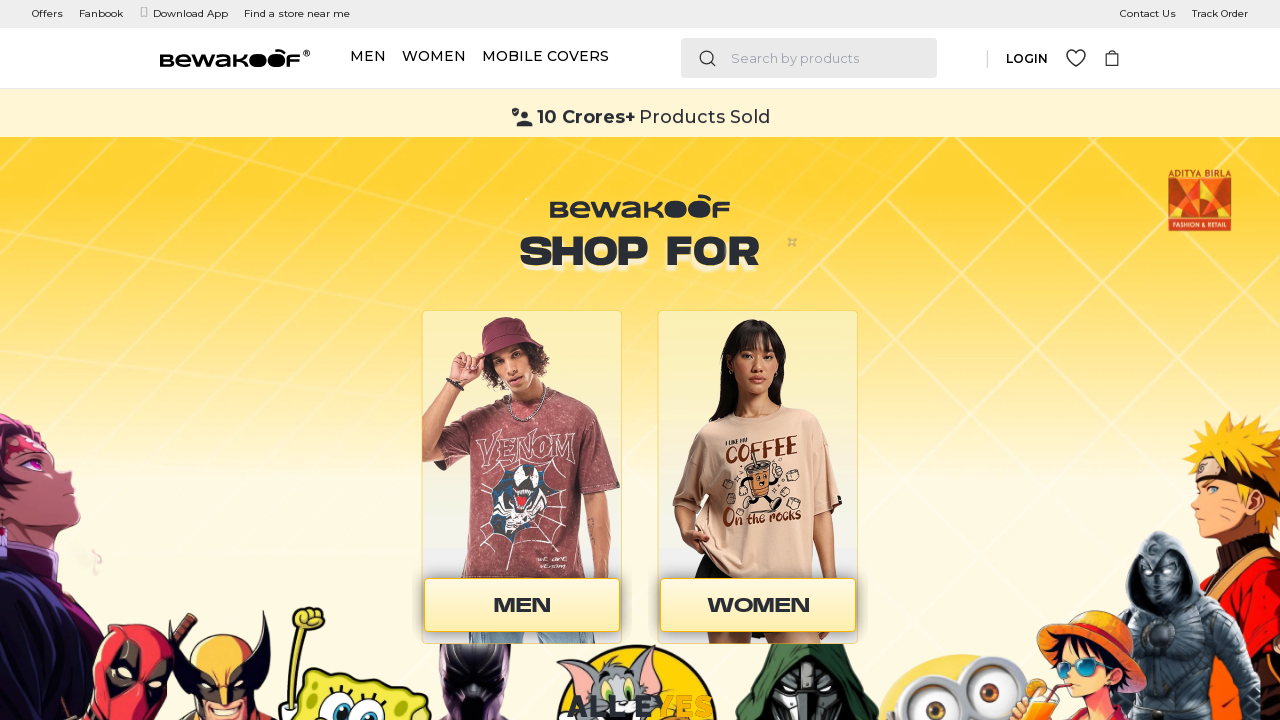

Retrieved current URL
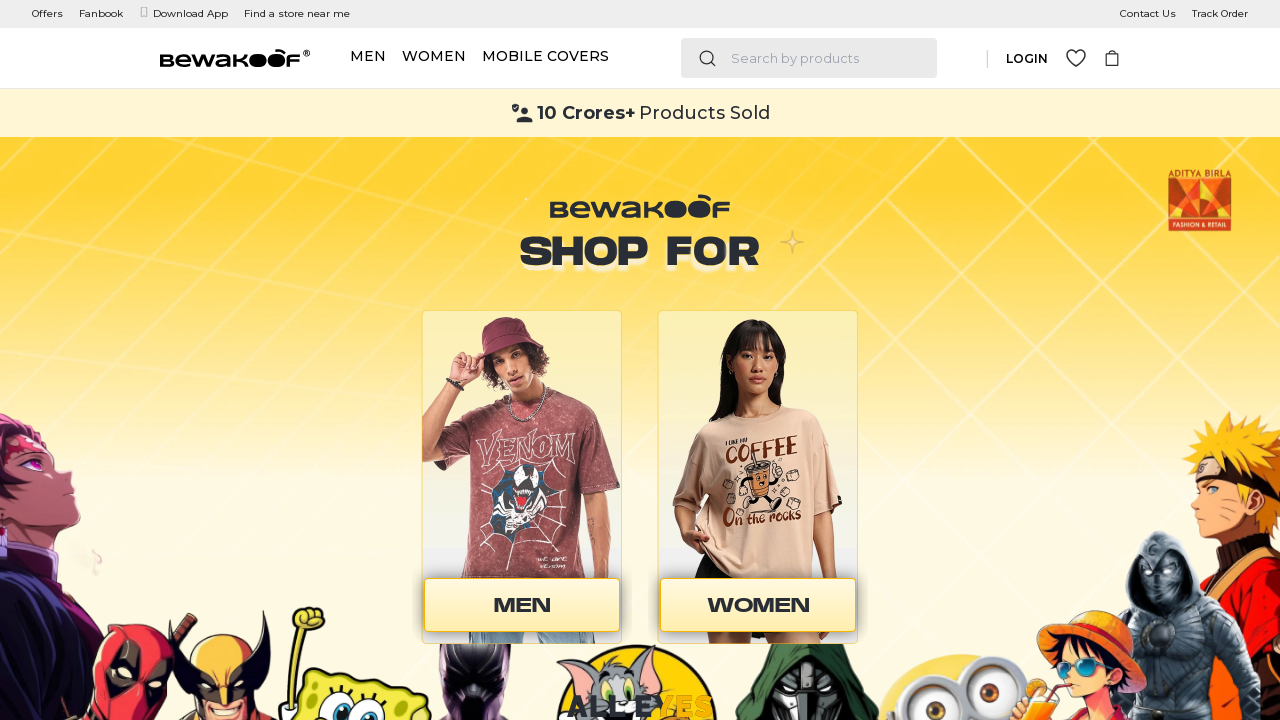

Maximized browser window to 1920x1080
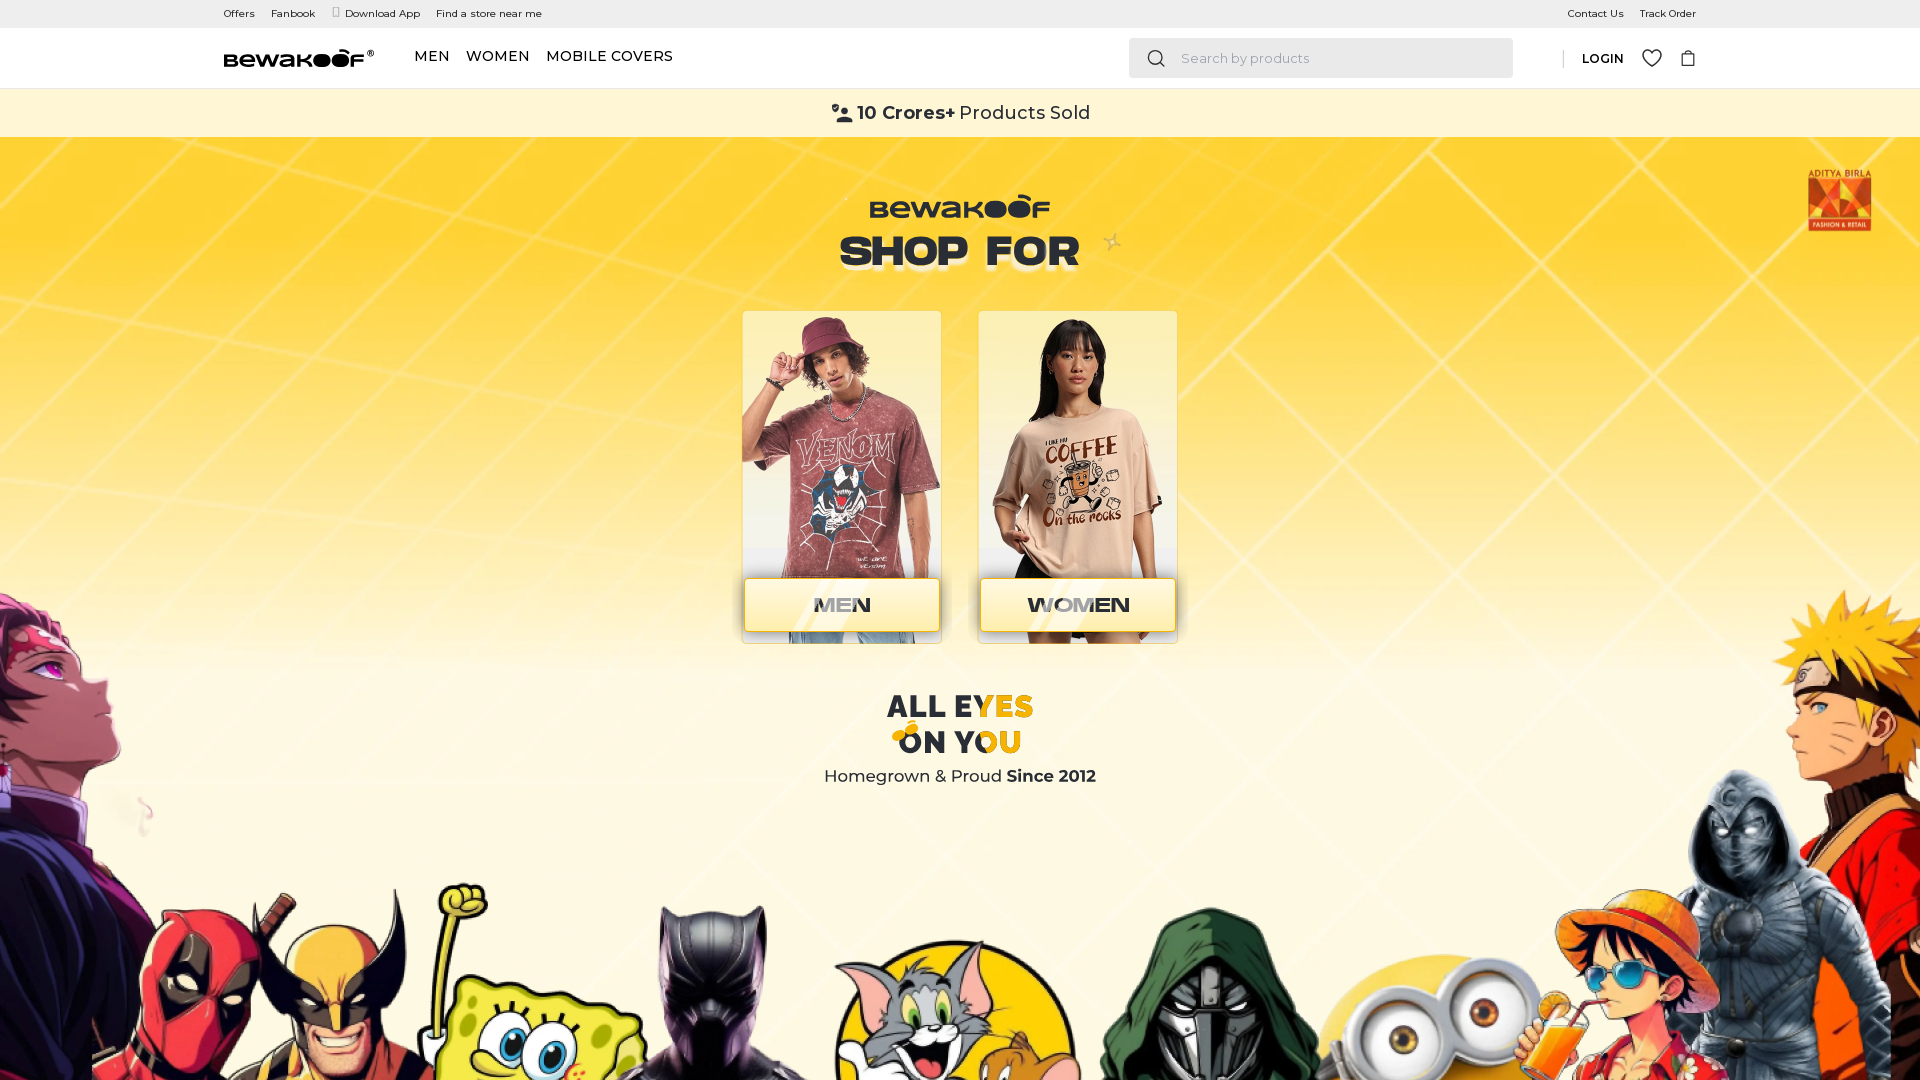

Page fully loaded - DOM content ready
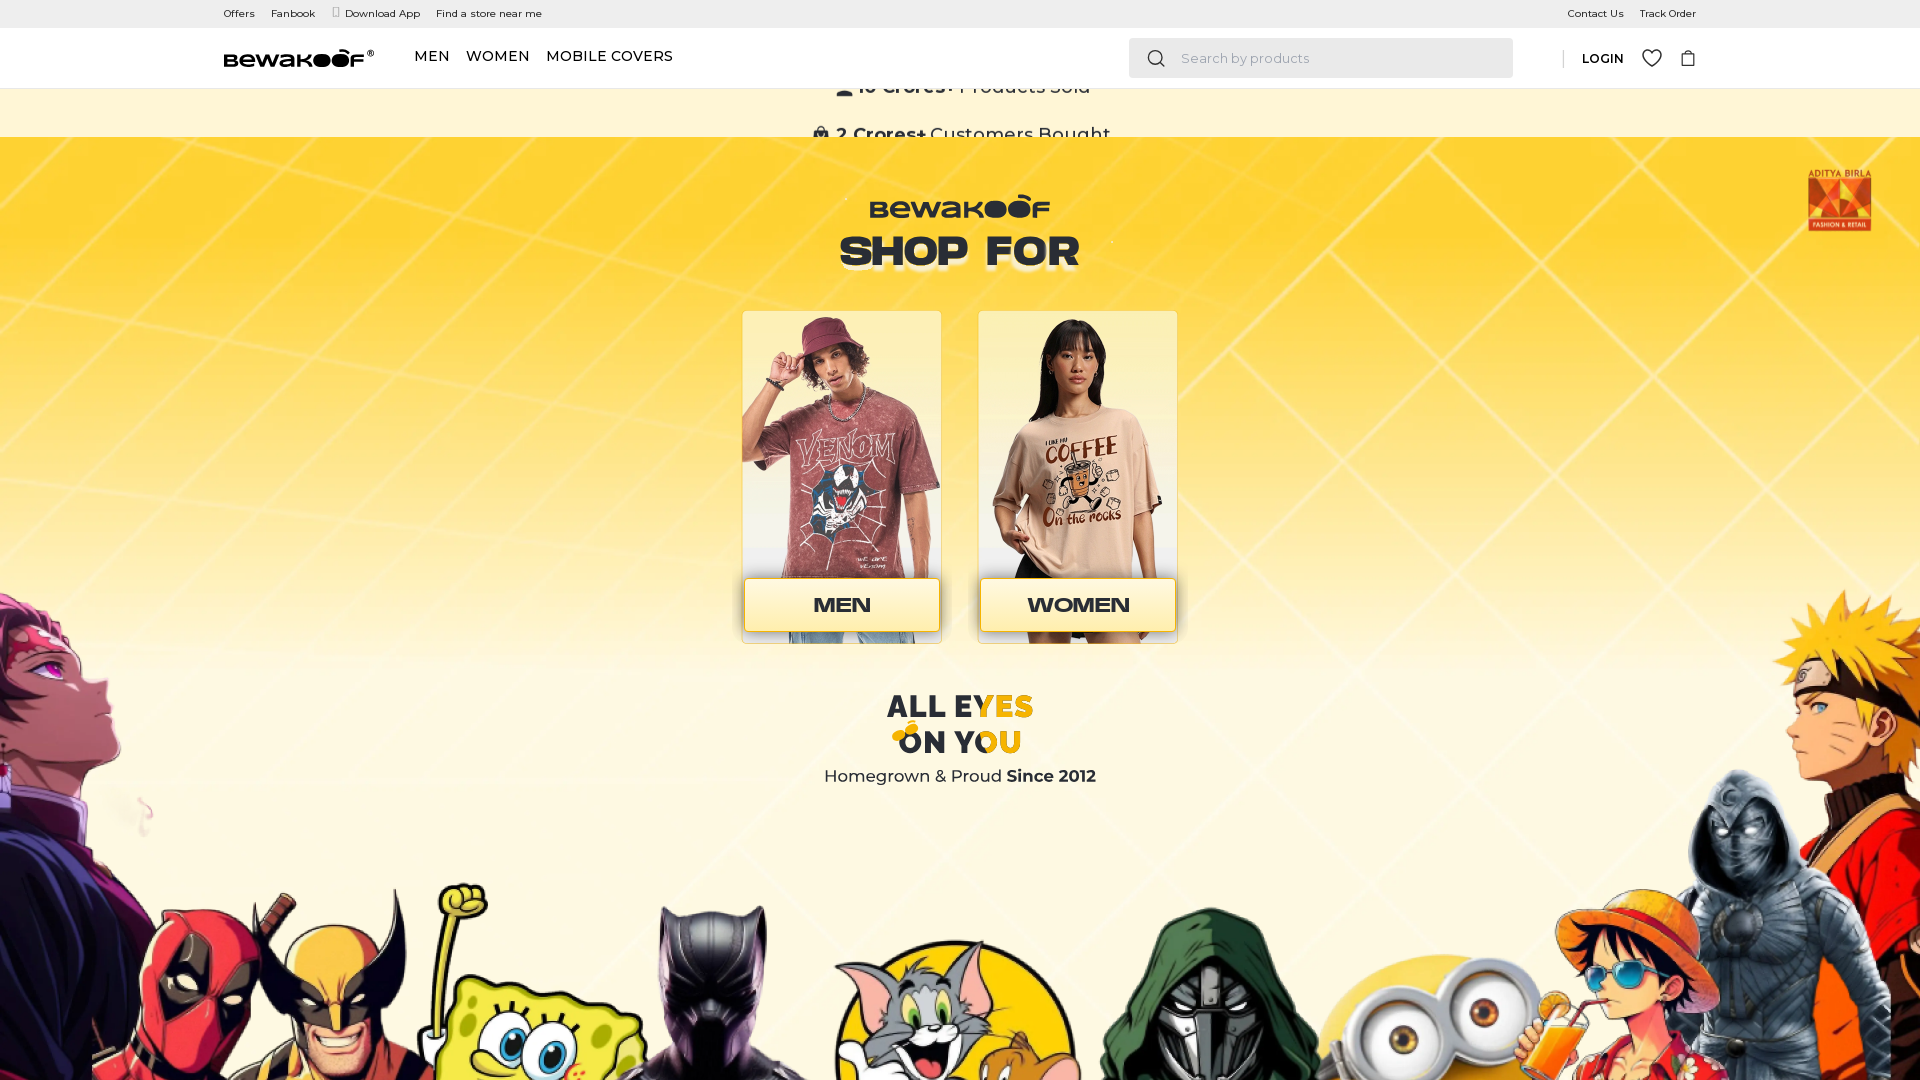

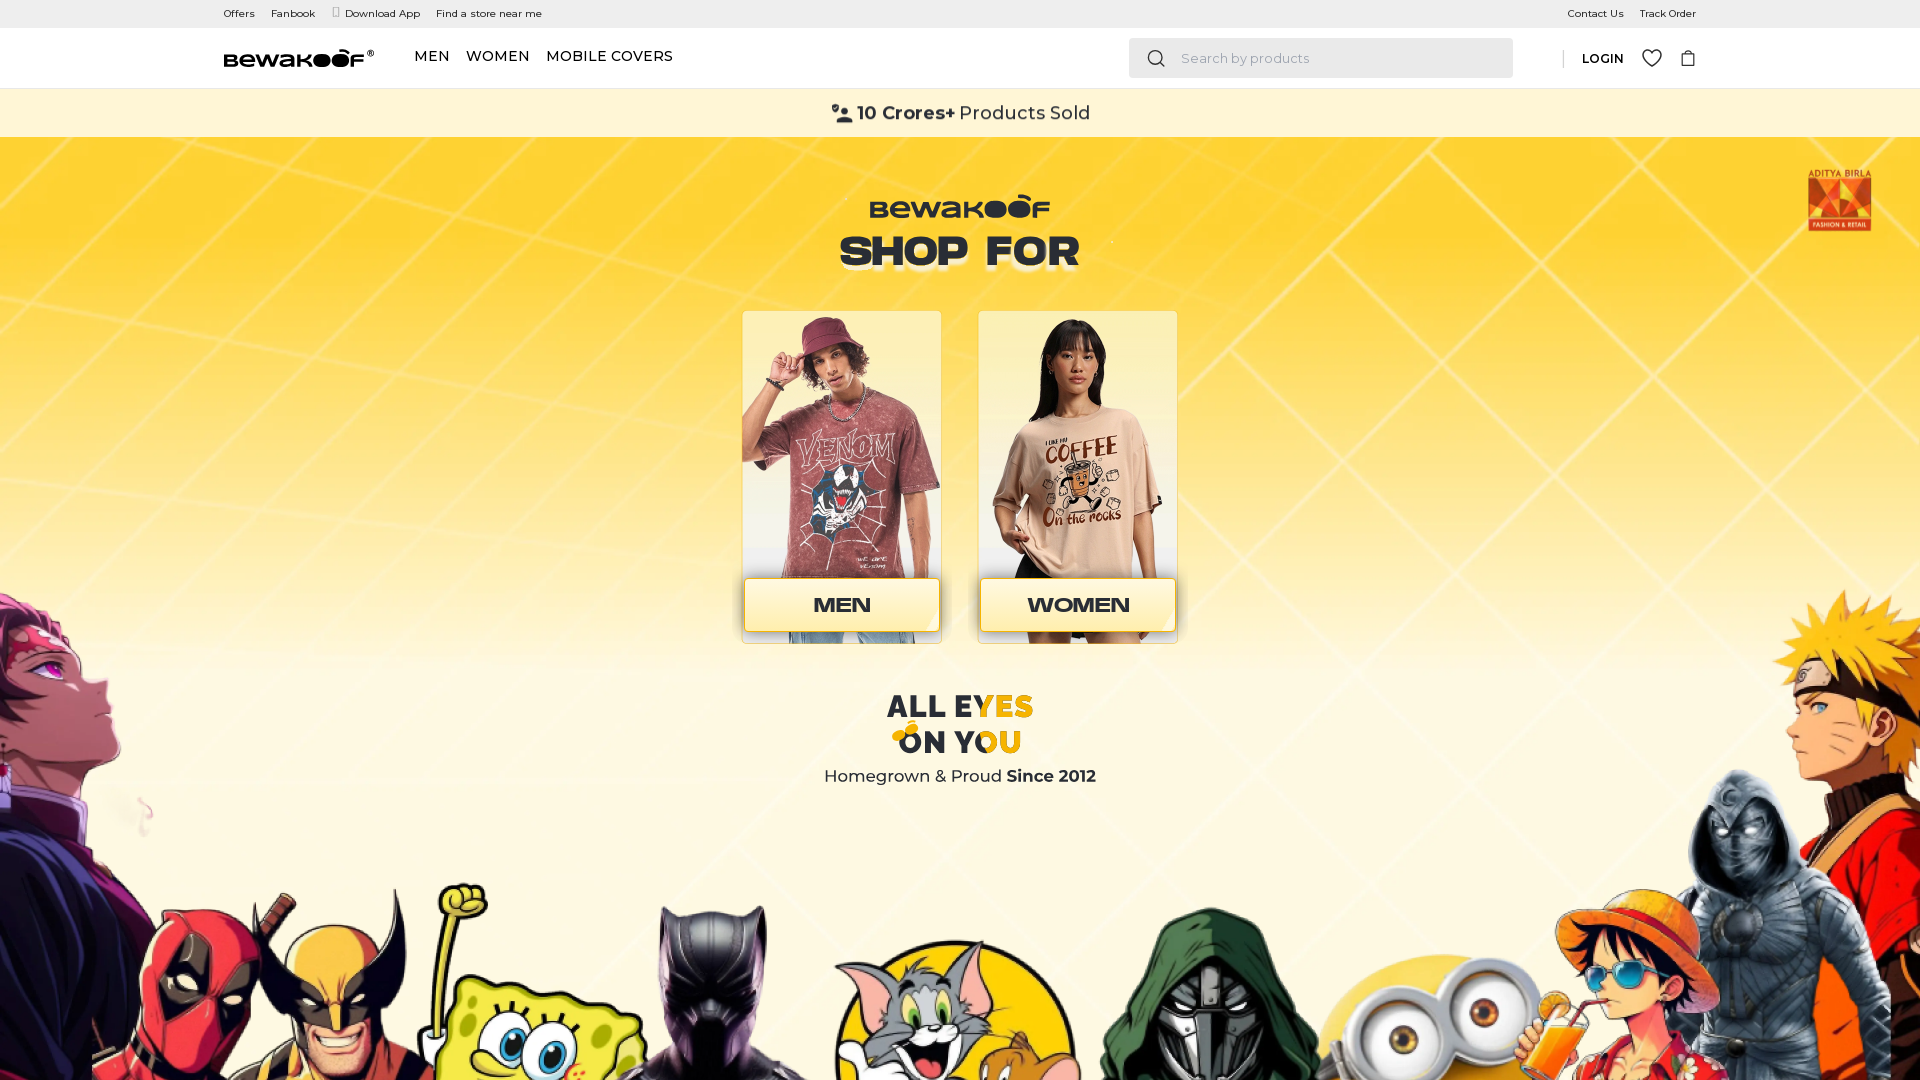